Tests alert dialog with OK and Cancel buttons by navigating to the second tab and accepting the alert

Starting URL: https://demo.automationtesting.in/Alerts.html

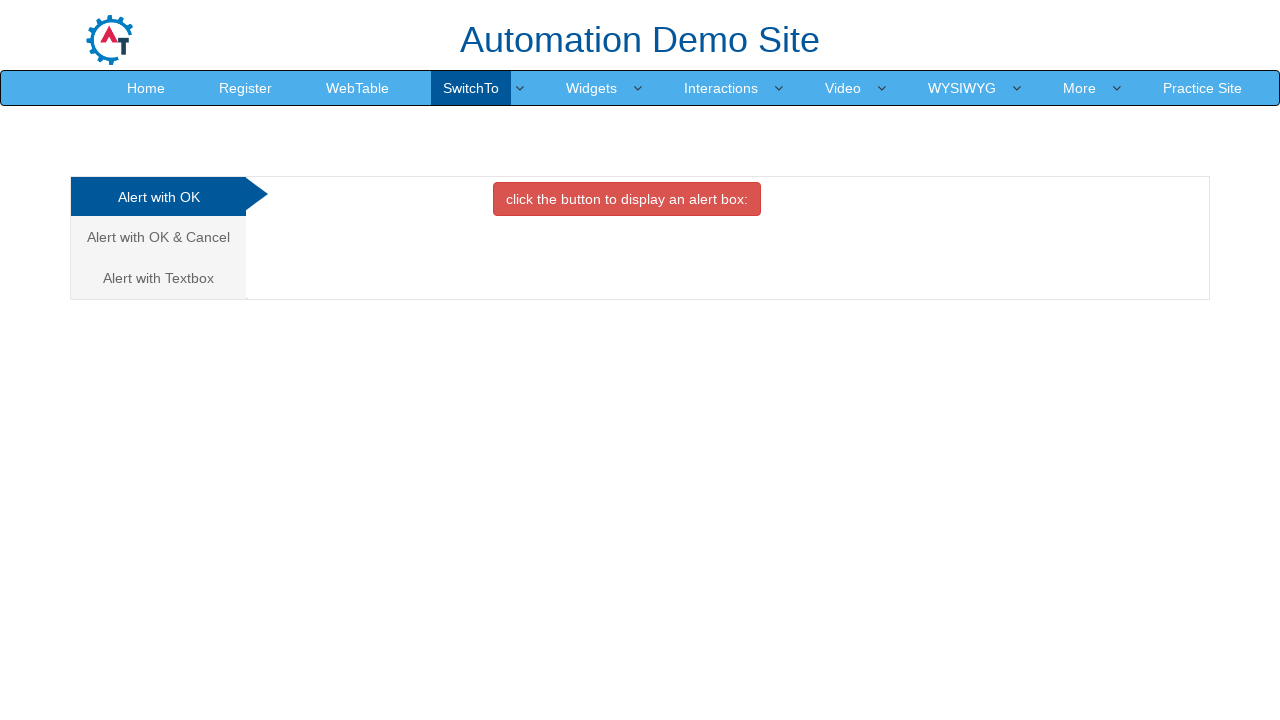

Located all tab elements in the navigation
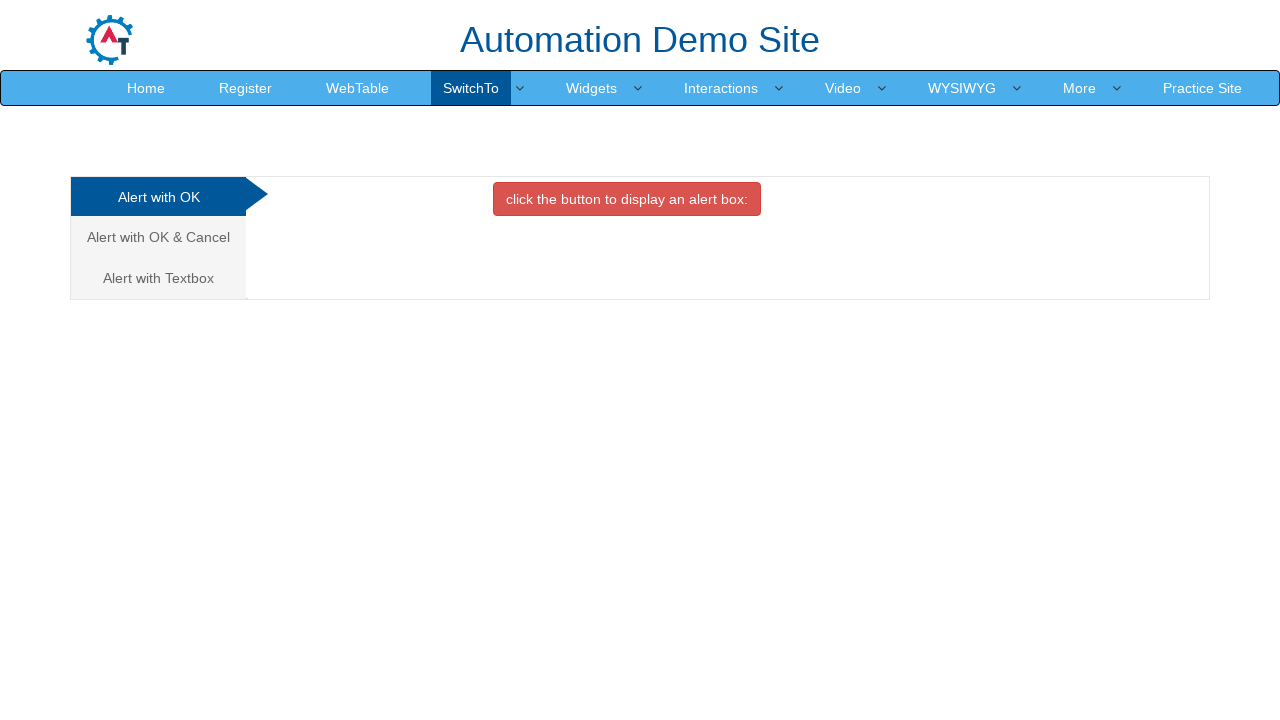

Clicked on 'Alert with OK & Cancel' tab at (158, 237) on xpath=//ul[@class='nav nav-tabs nav-stacked']/li/a >> nth=1
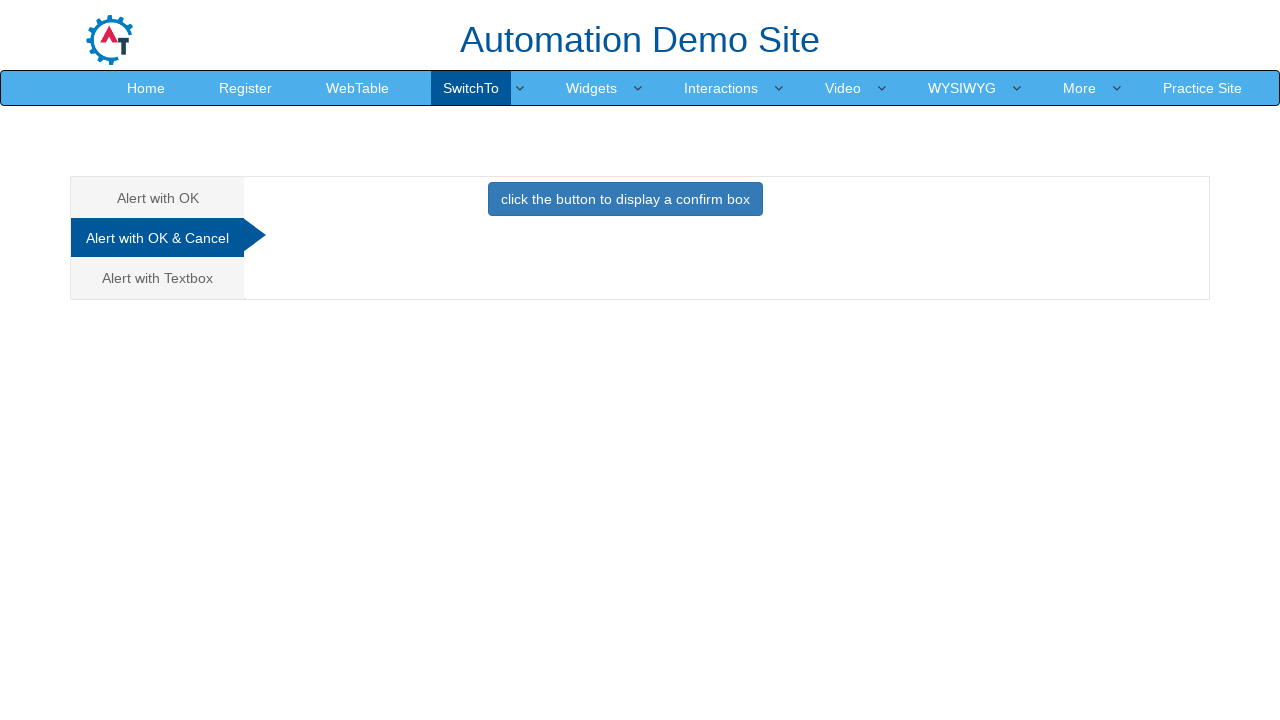

Clicked the button to trigger the alert dialog at (625, 199) on xpath=//button[@class='btn btn-primary']
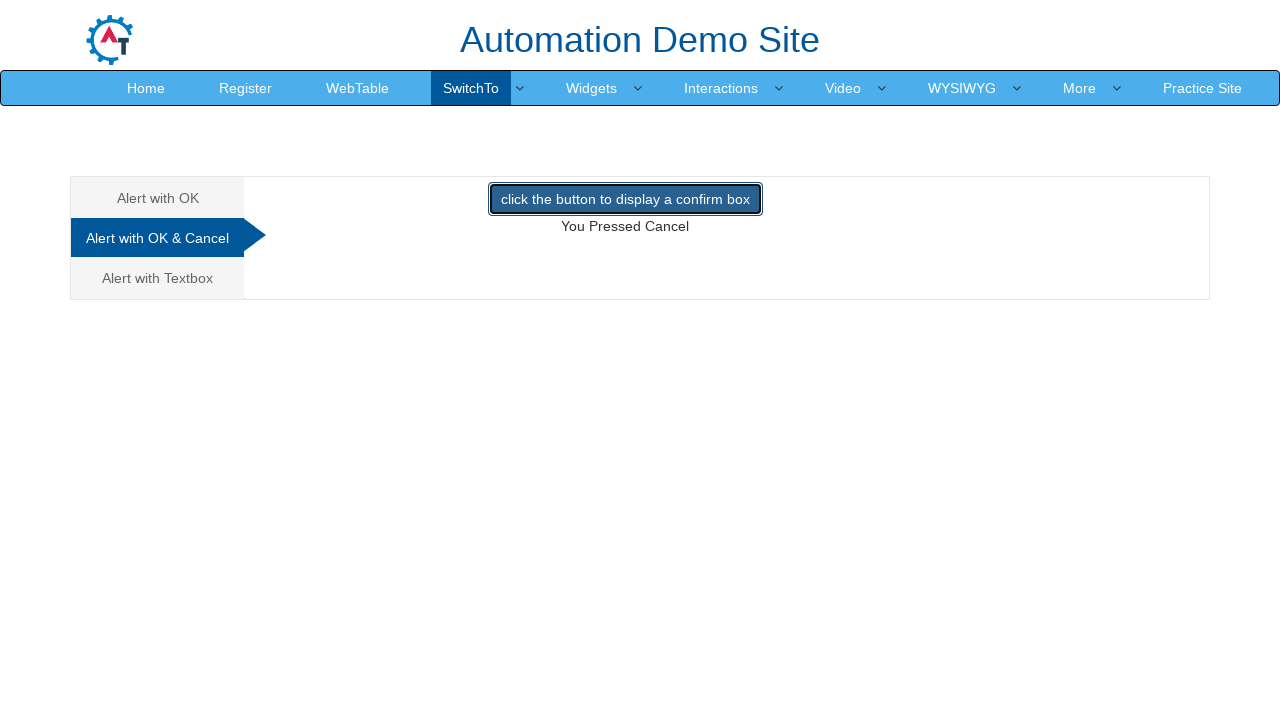

Set up dialog handler to accept alert
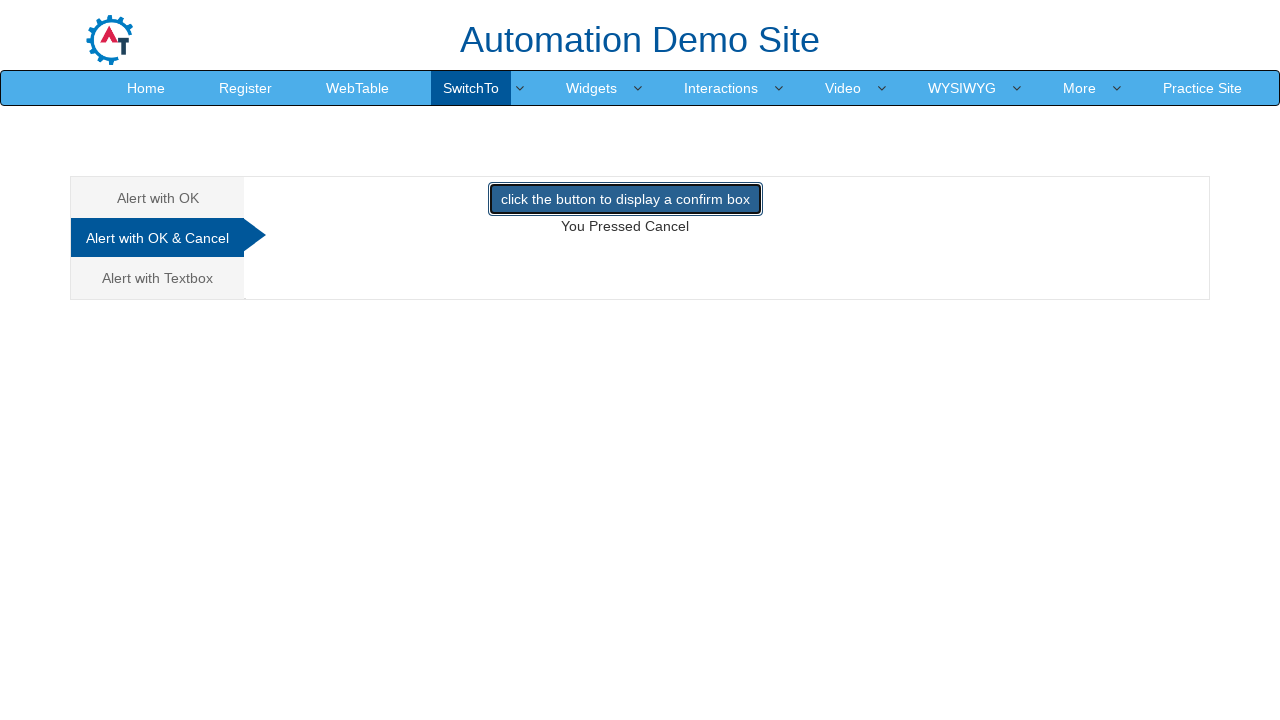

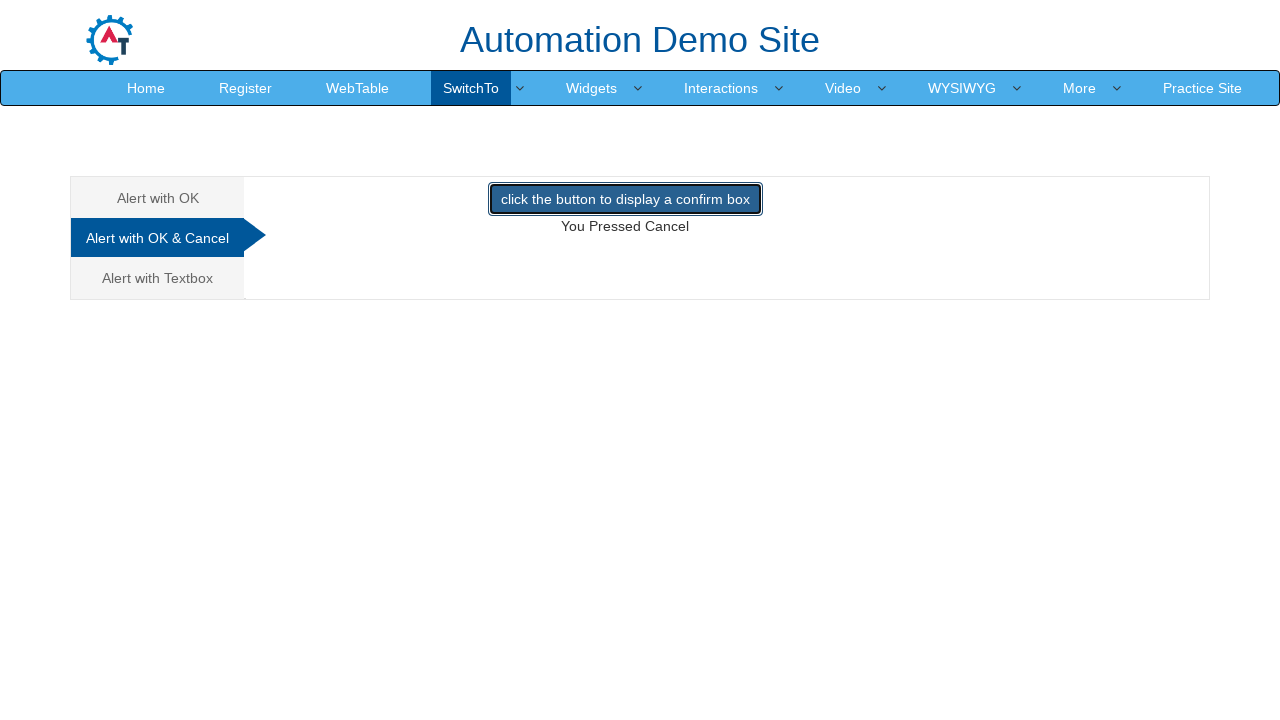